Tests cart functionality by navigating to shop, adding an item to cart, verifying cart contents and price, then viewing the basket to check subtotal and total amounts

Starting URL: https://practice.automationtesting.in/

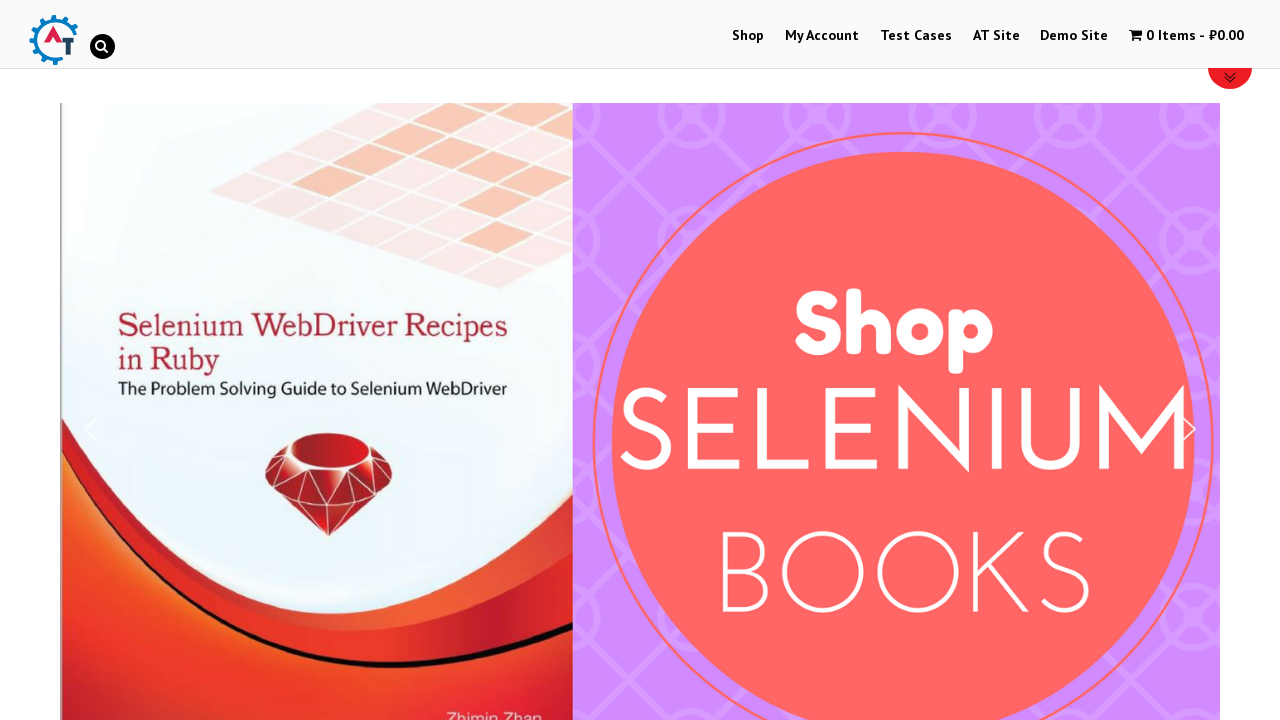

Clicked on Shop link at (748, 36) on text=Shop
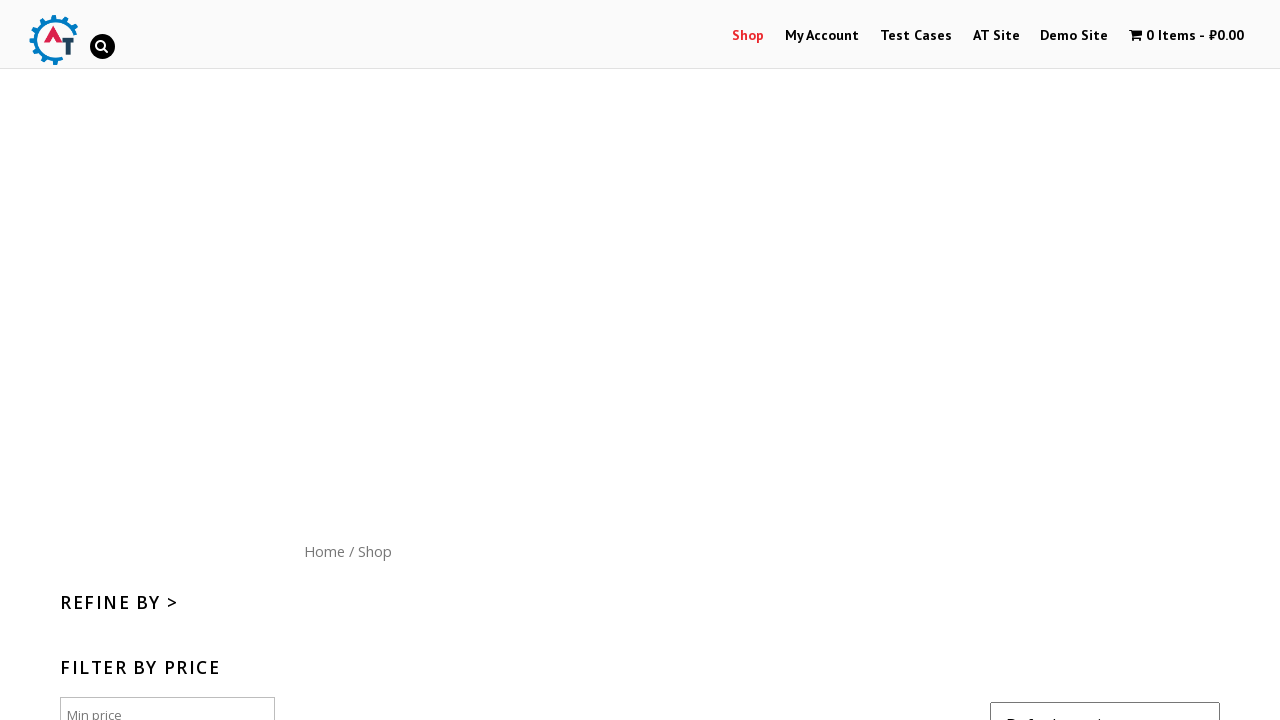

Shop page loaded with product list
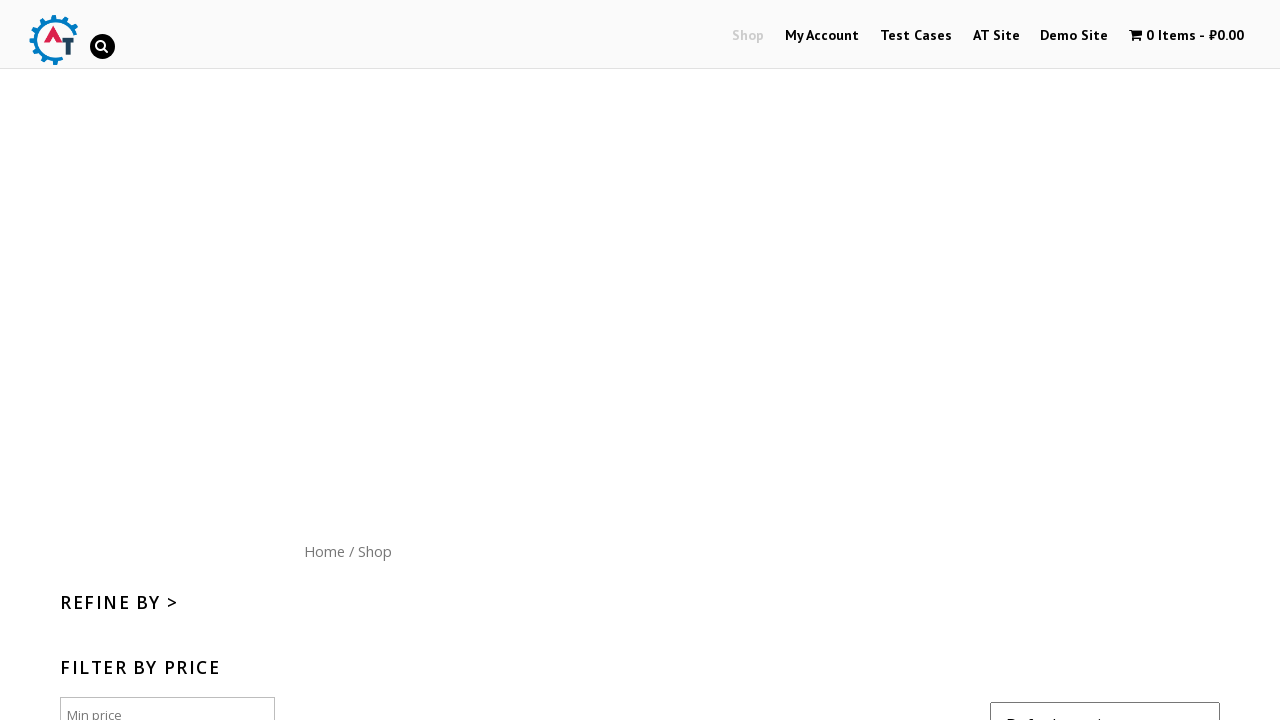

Clicked Add to Cart button for the 4th product at (1115, 361) on xpath=//*[@id="content"]/ul/li[4]/a[2]
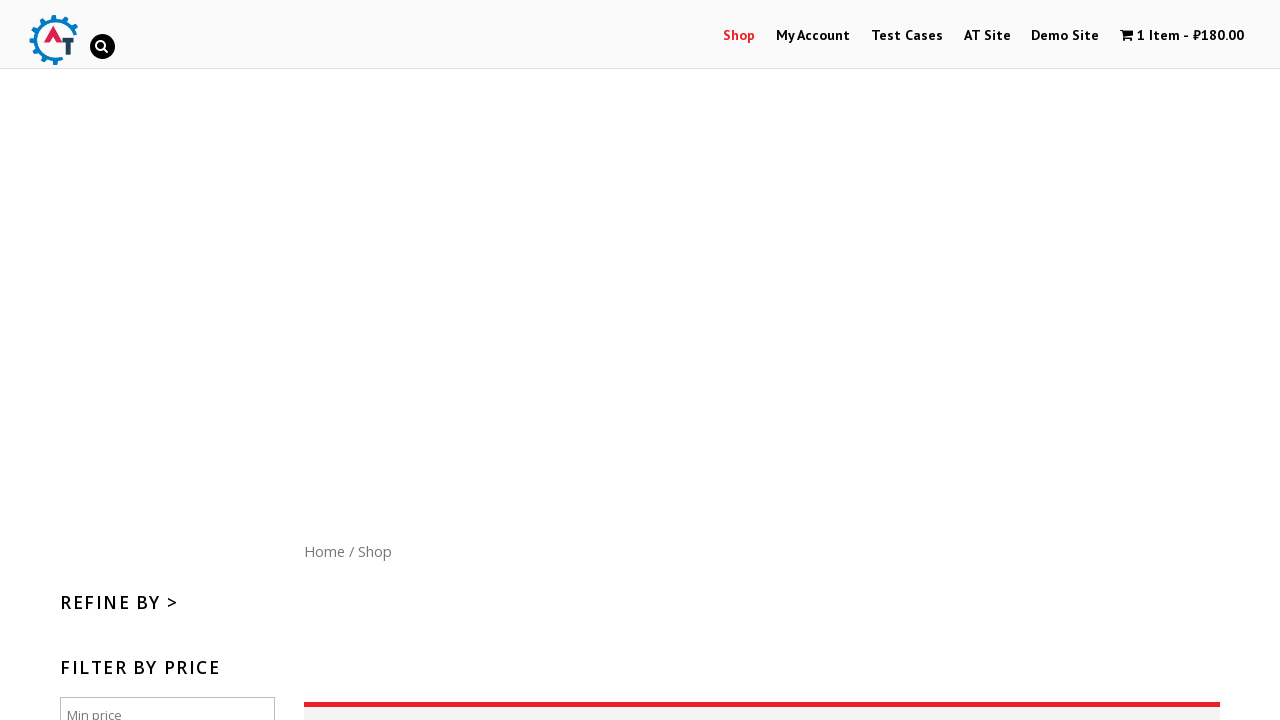

Waited for cart to update
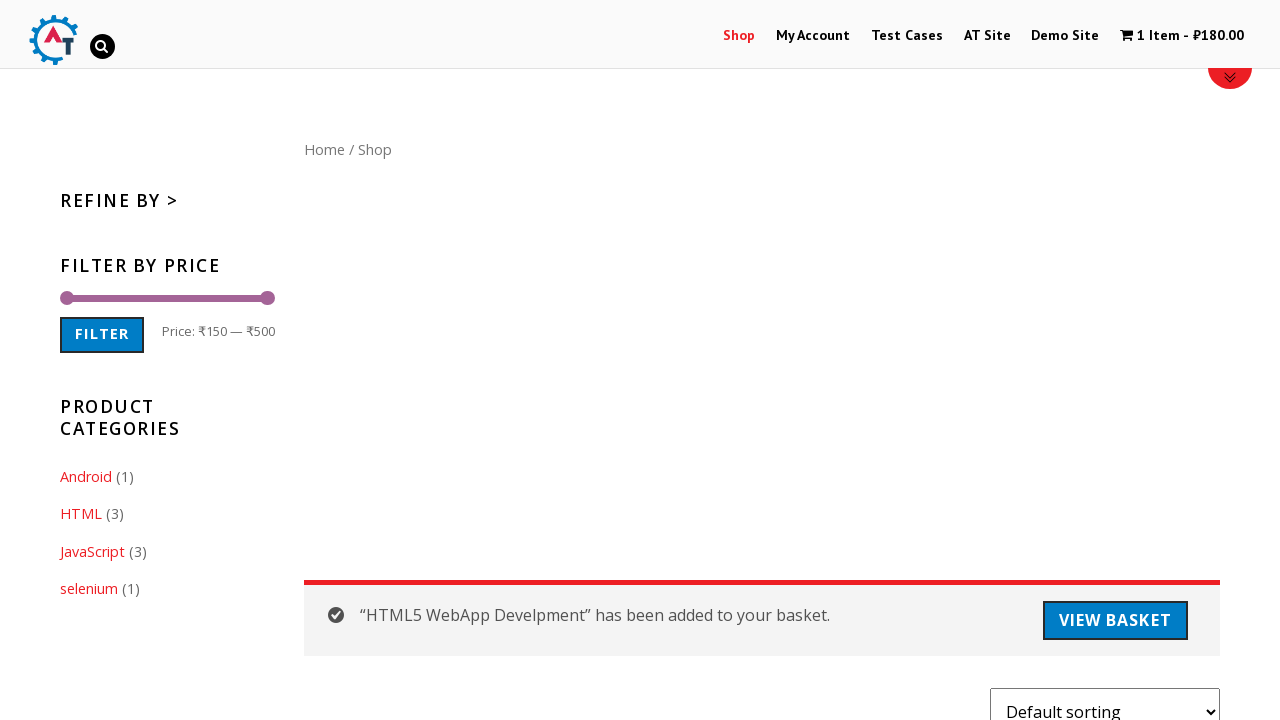

Verified cart shows item count
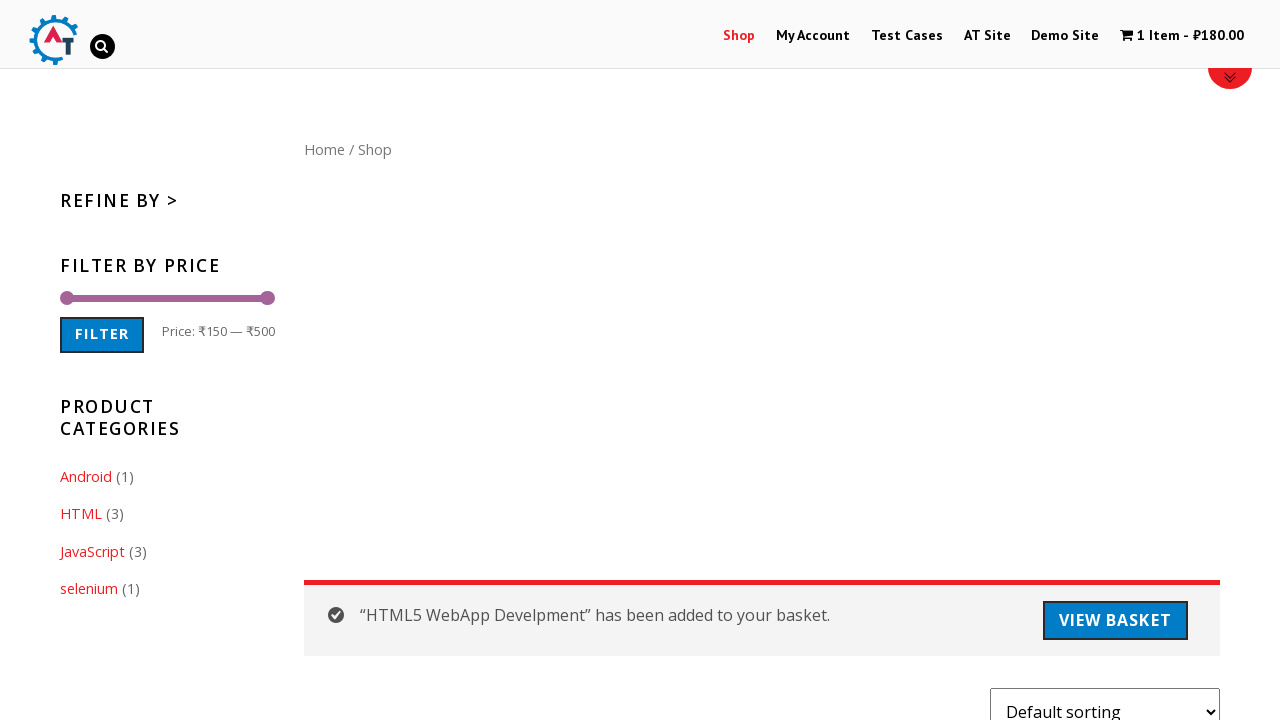

Verified cart amount is displayed
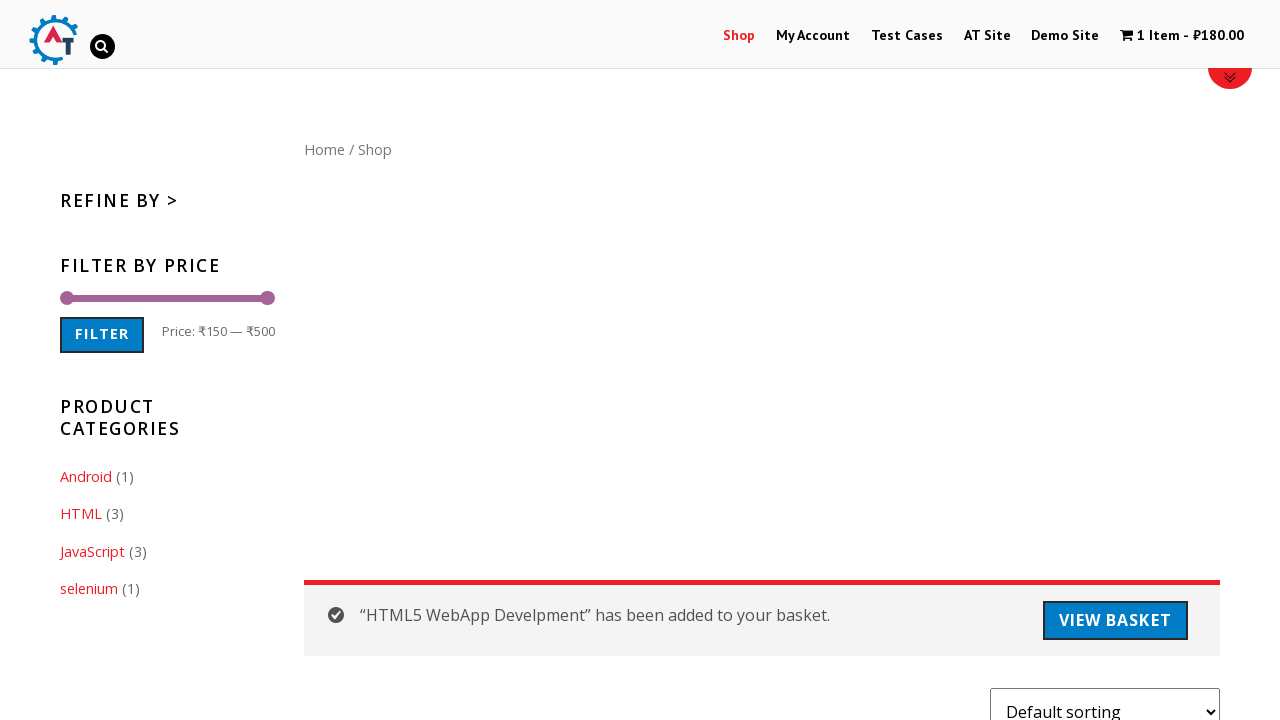

Clicked View Basket link at (1115, 620) on text=View Basket
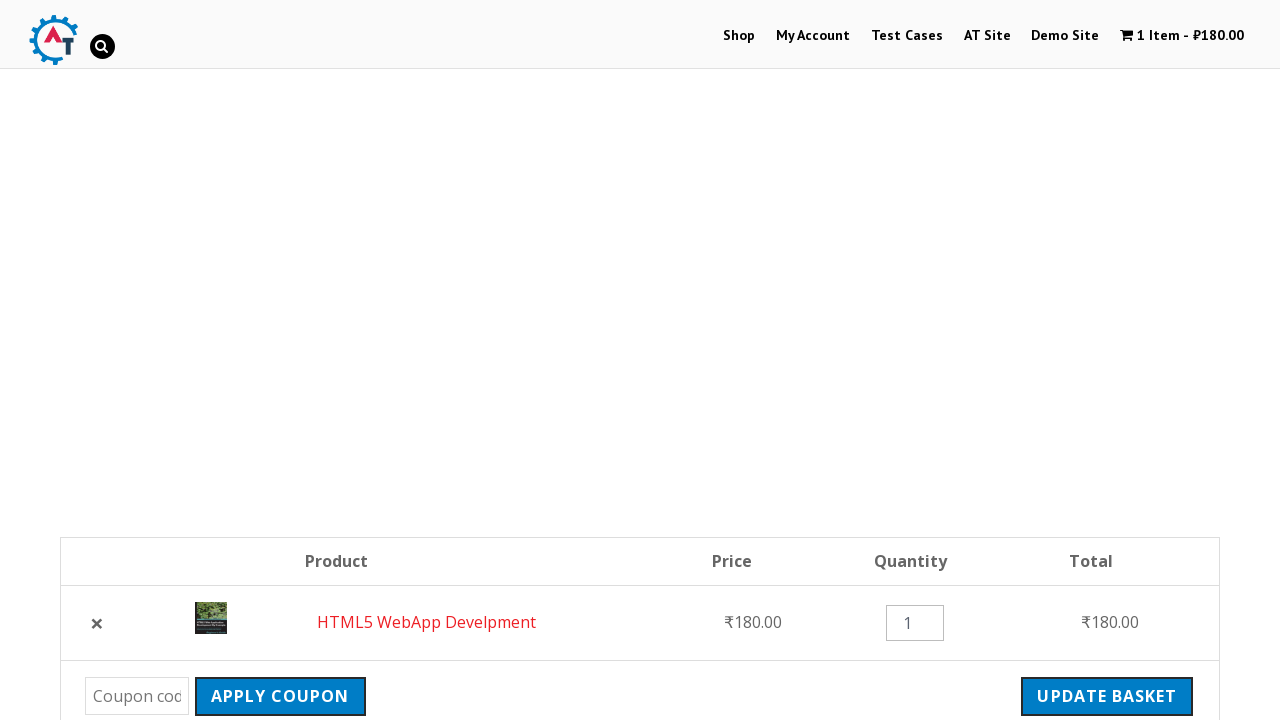

Basket page loaded and cart subtotal is visible
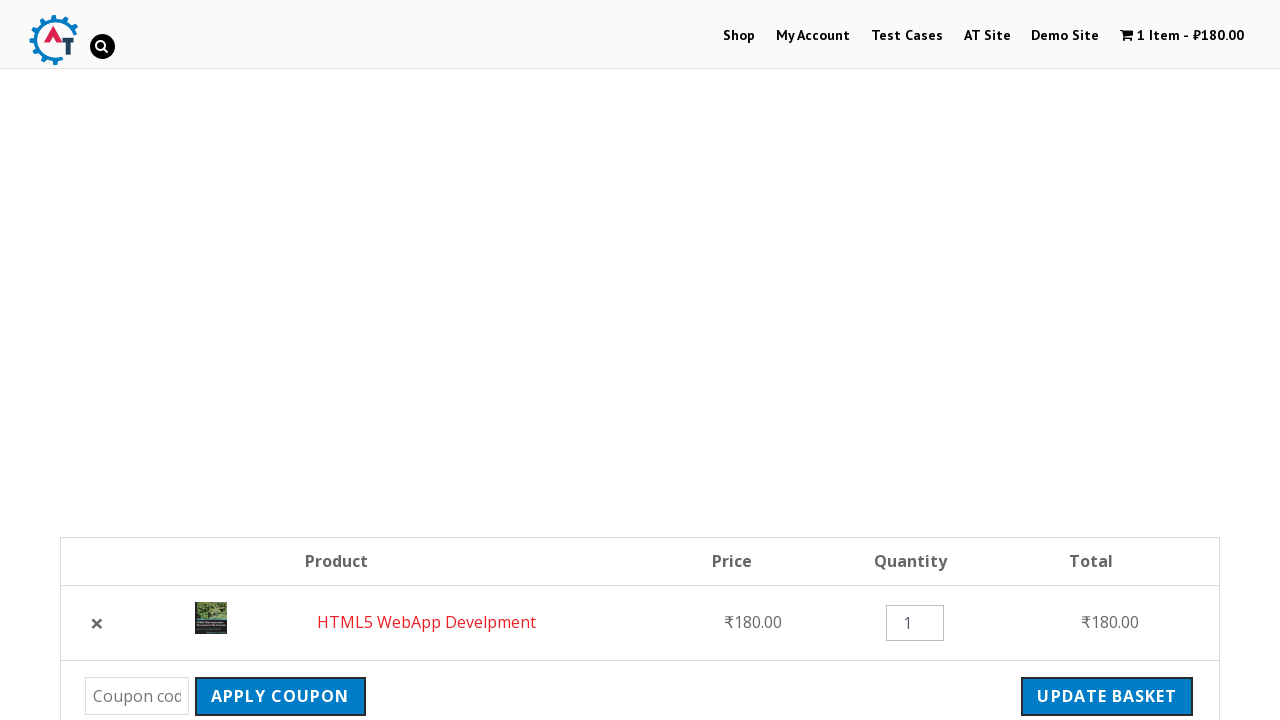

Verified order total amount is displayed
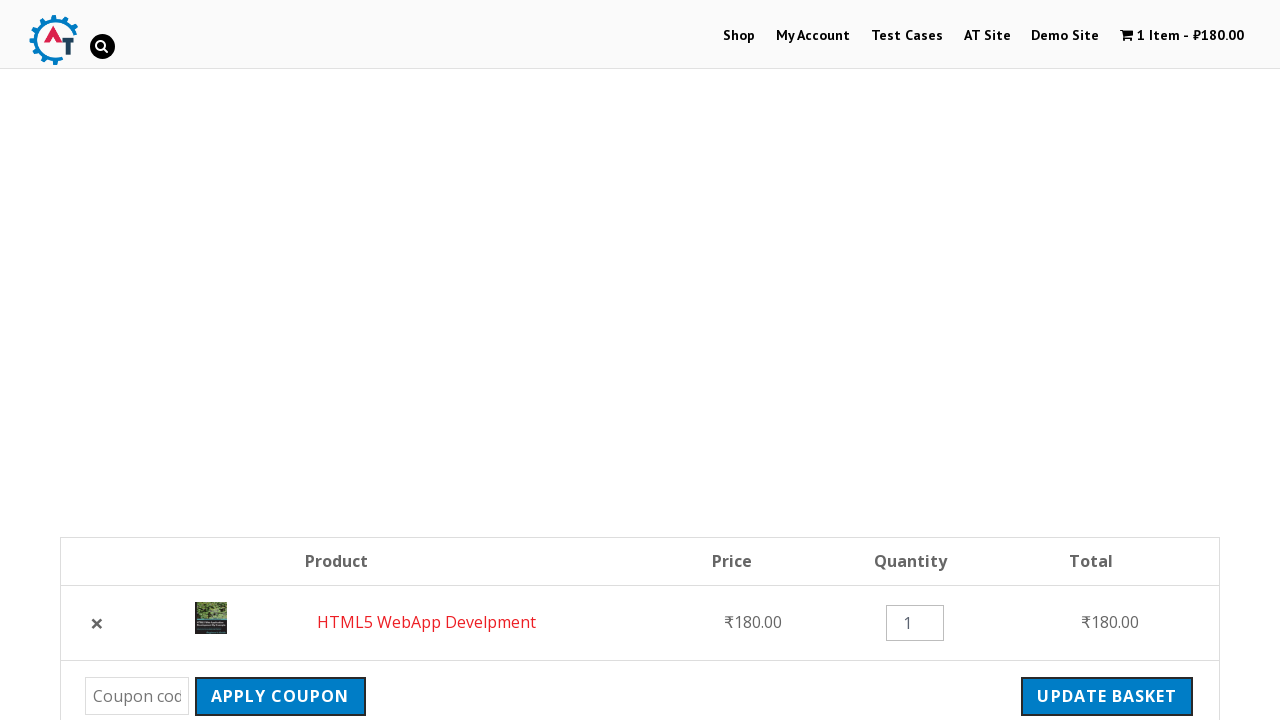

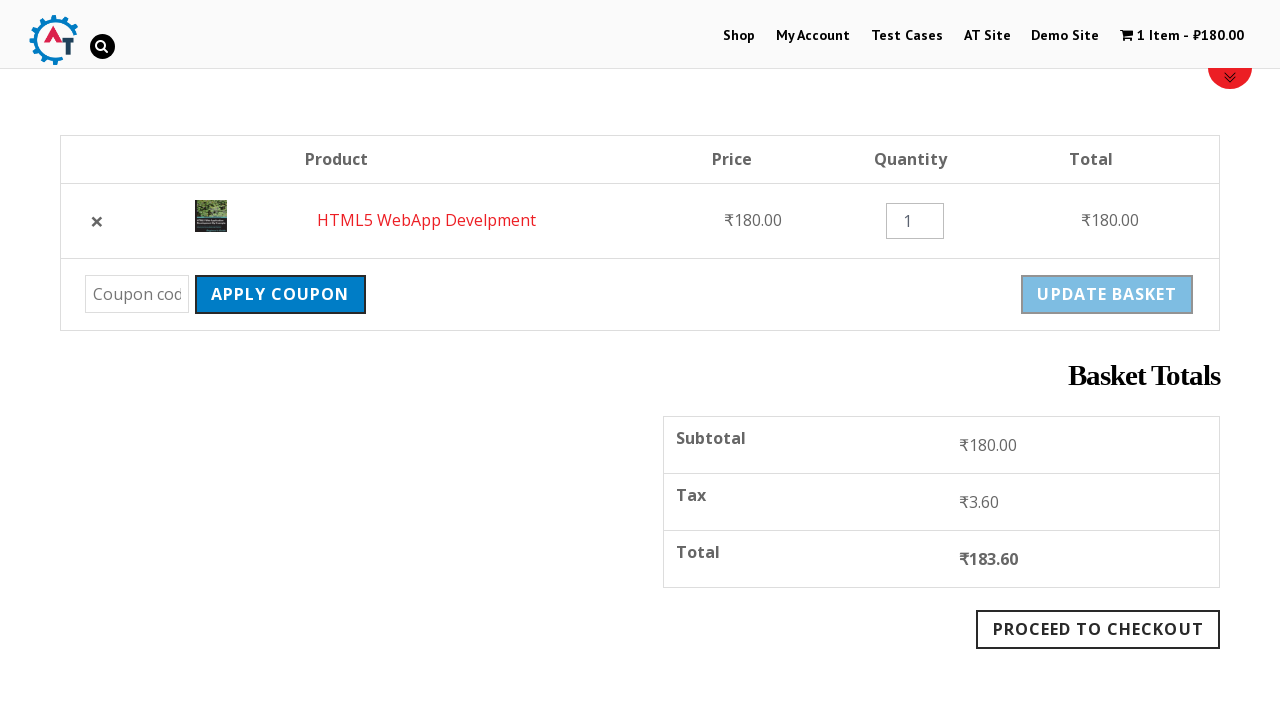